Tests drag and drop functionality by dragging element from column A to column B using click-and-hold, move, and release actions

Starting URL: https://the-internet.herokuapp.com/drag_and_drop

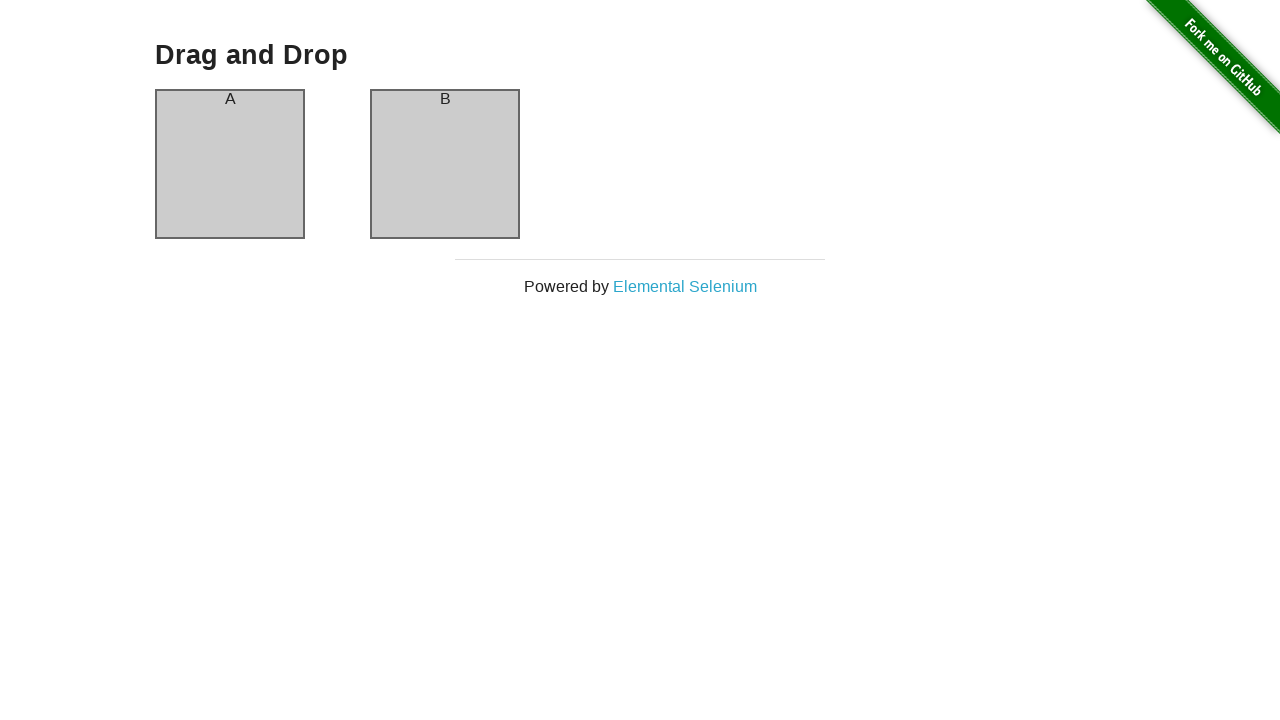

Located source element in column A
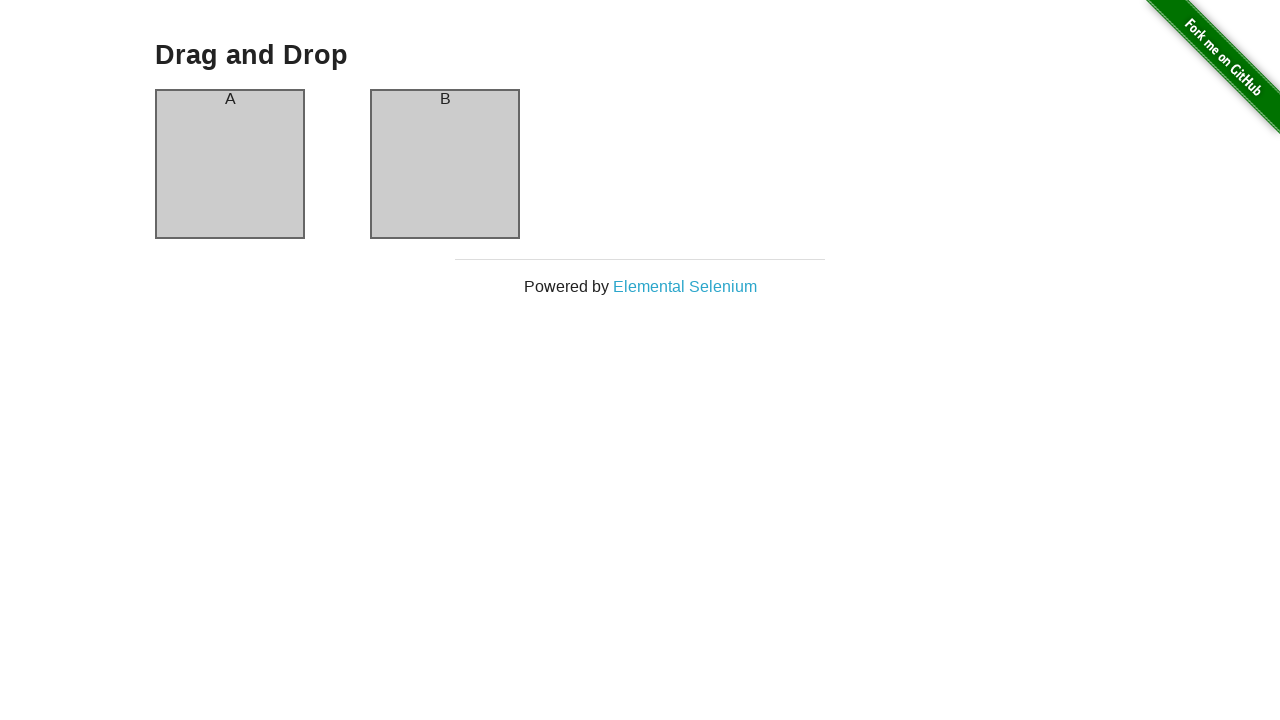

Located target element in column B
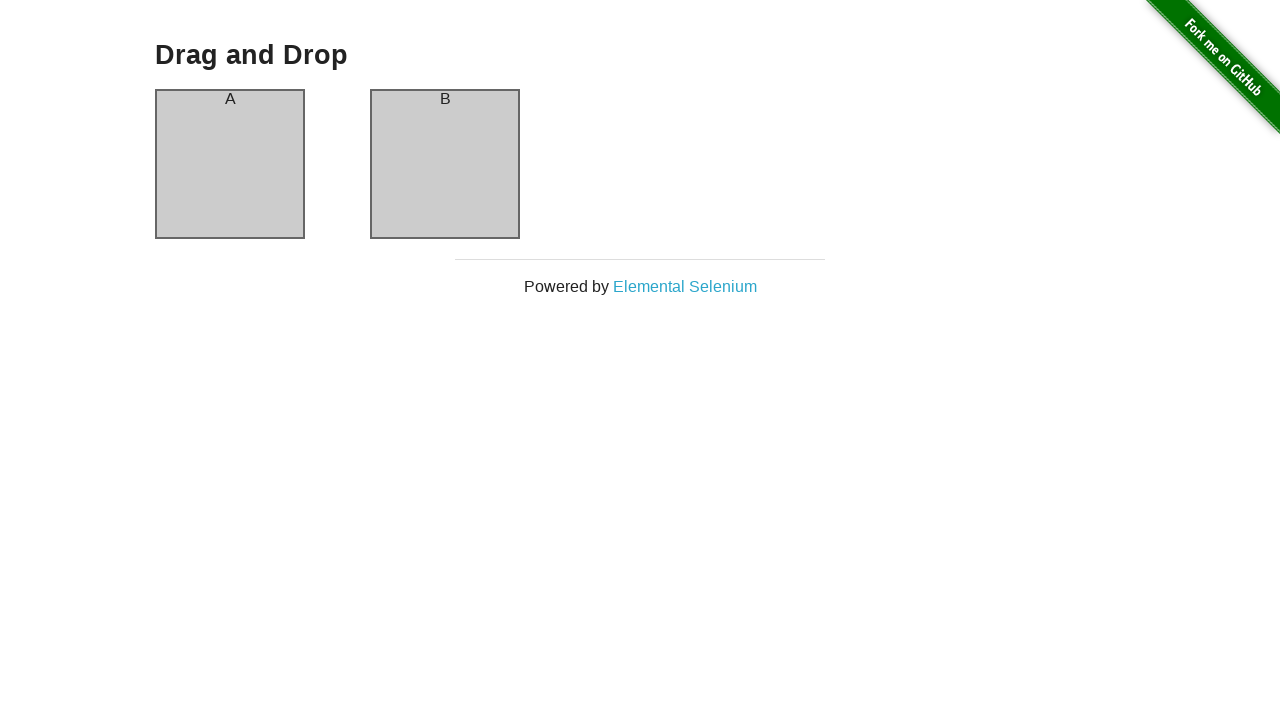

Dragged element from column A to column B at (445, 164)
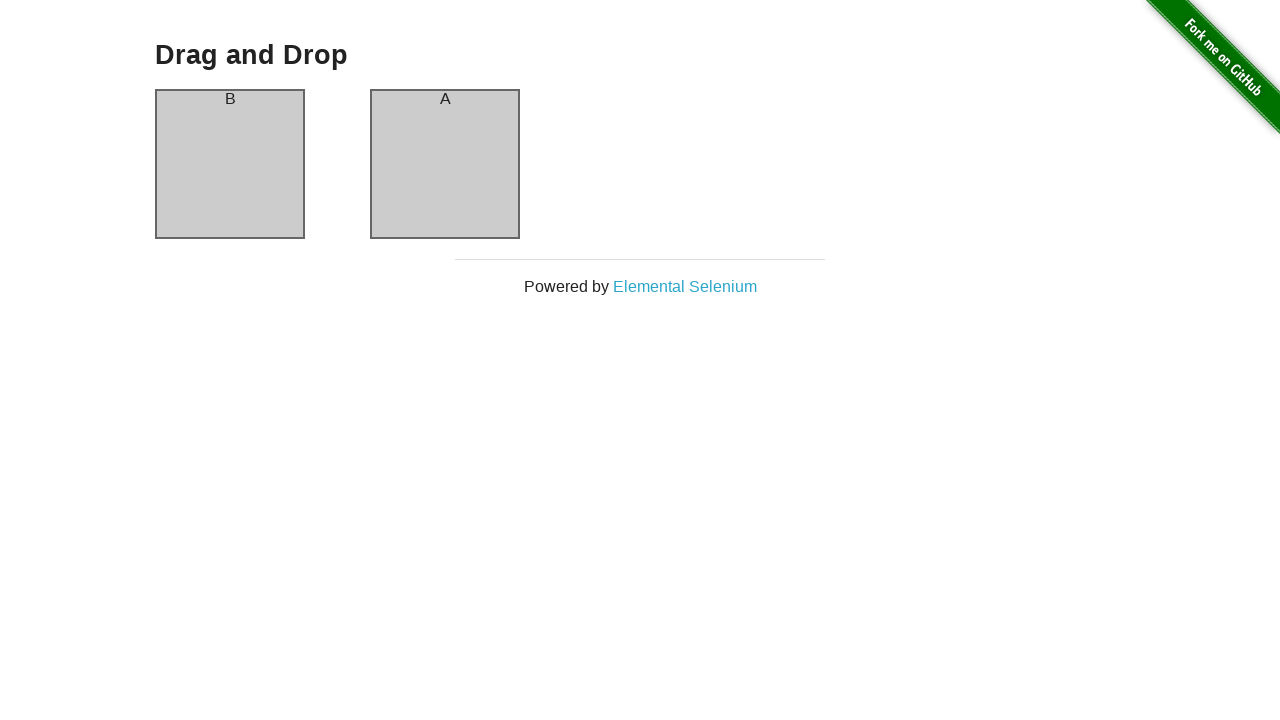

Waited 1 second for drag and drop action to complete
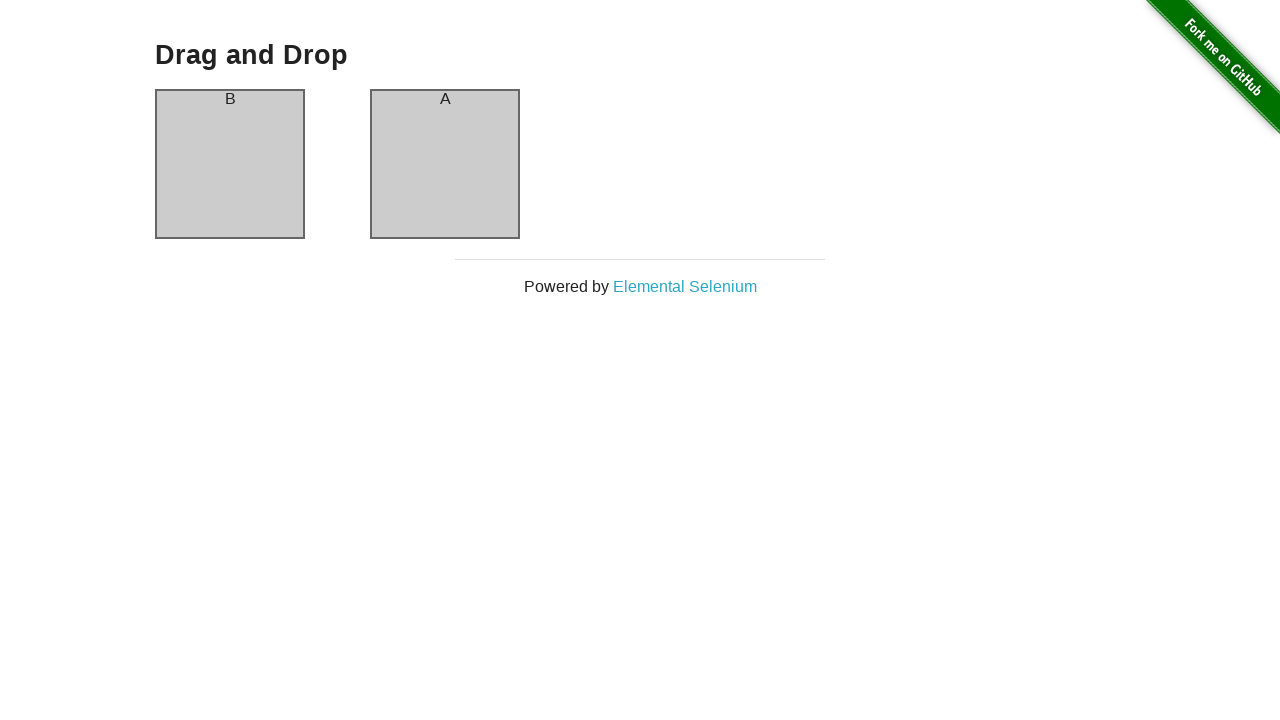

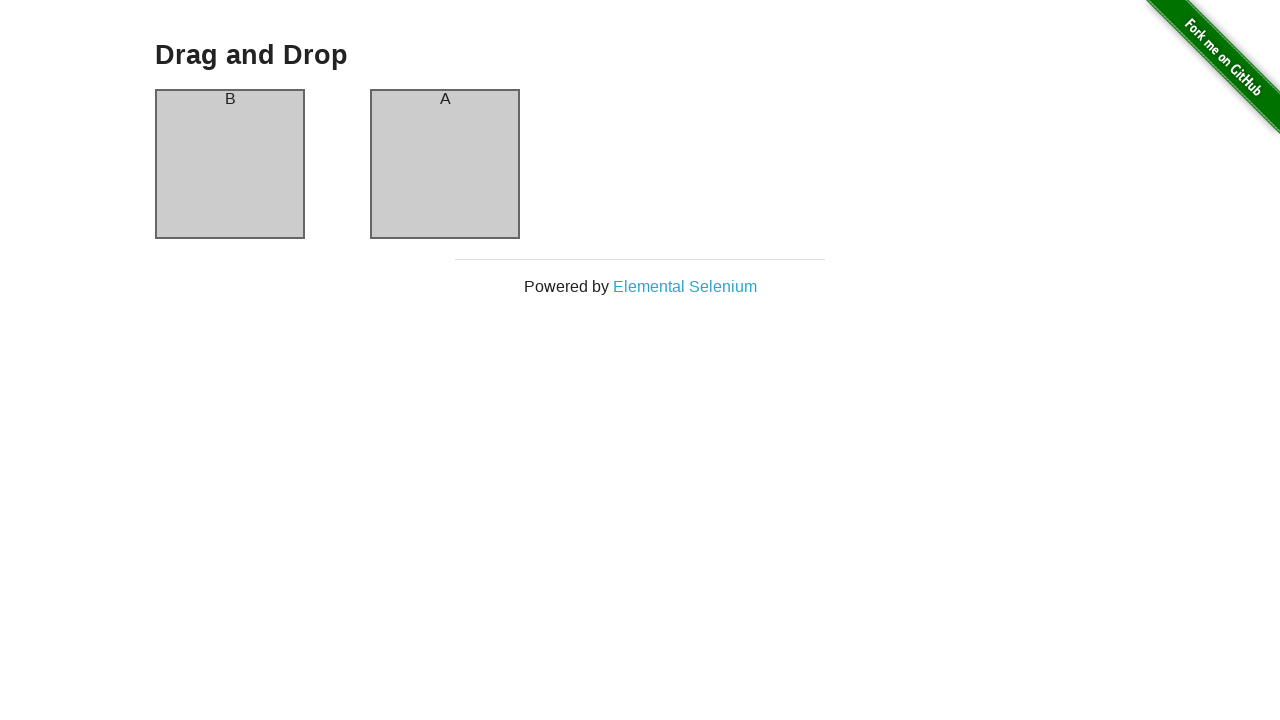